Tests the Python.org search functionality by entering "pycon" as a search query and verifying that results are found

Starting URL: http://www.python.org

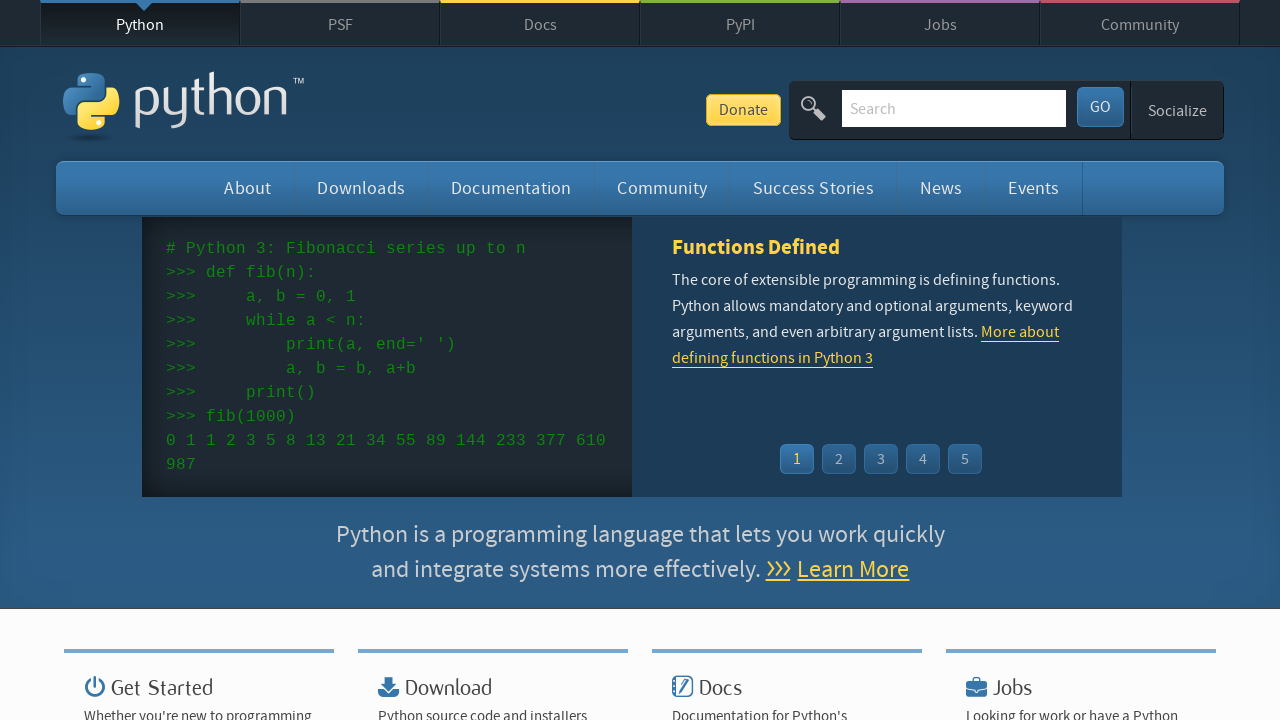

Verified 'Python' is in page title
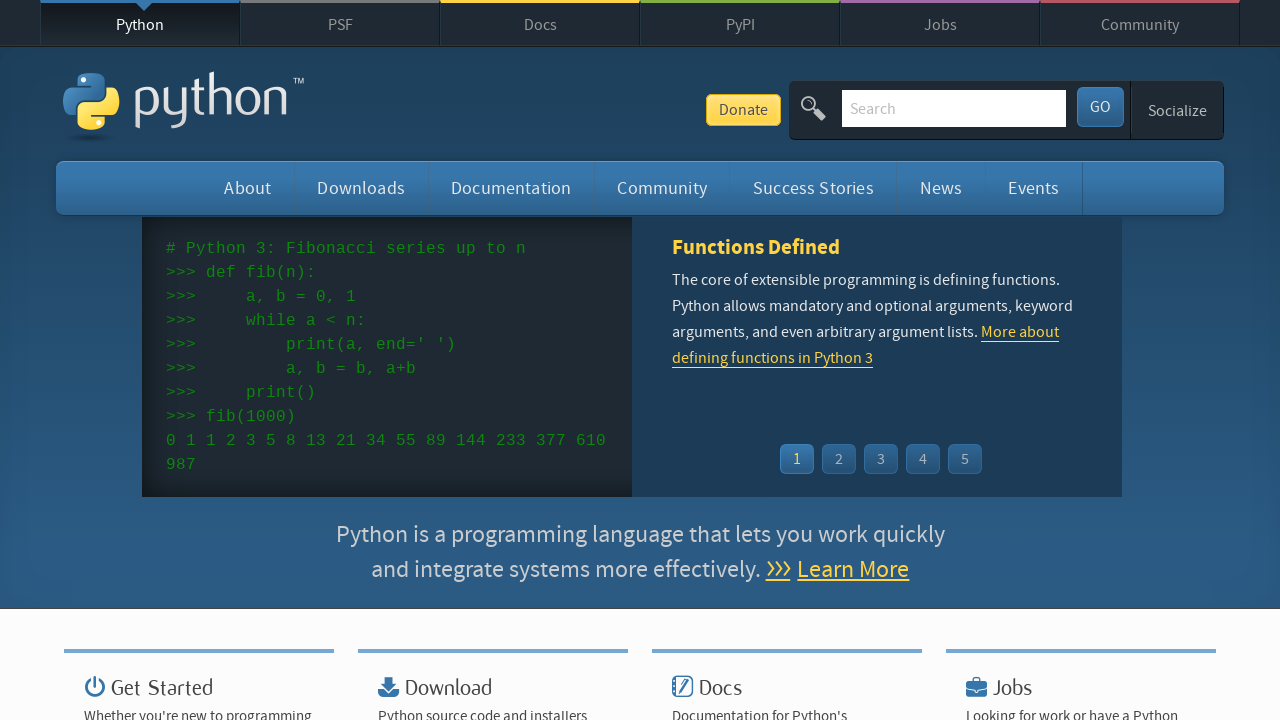

Cleared search box on input[name='q']
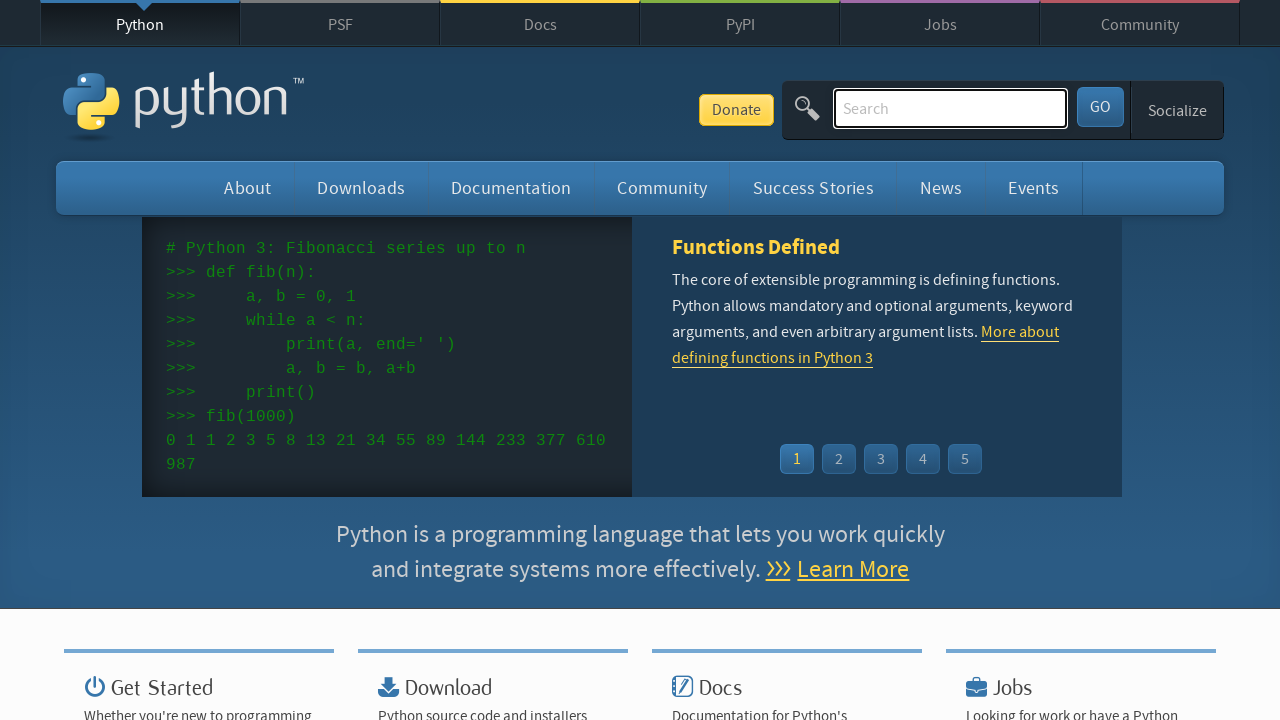

Entered 'pycon' in search box on input[name='q']
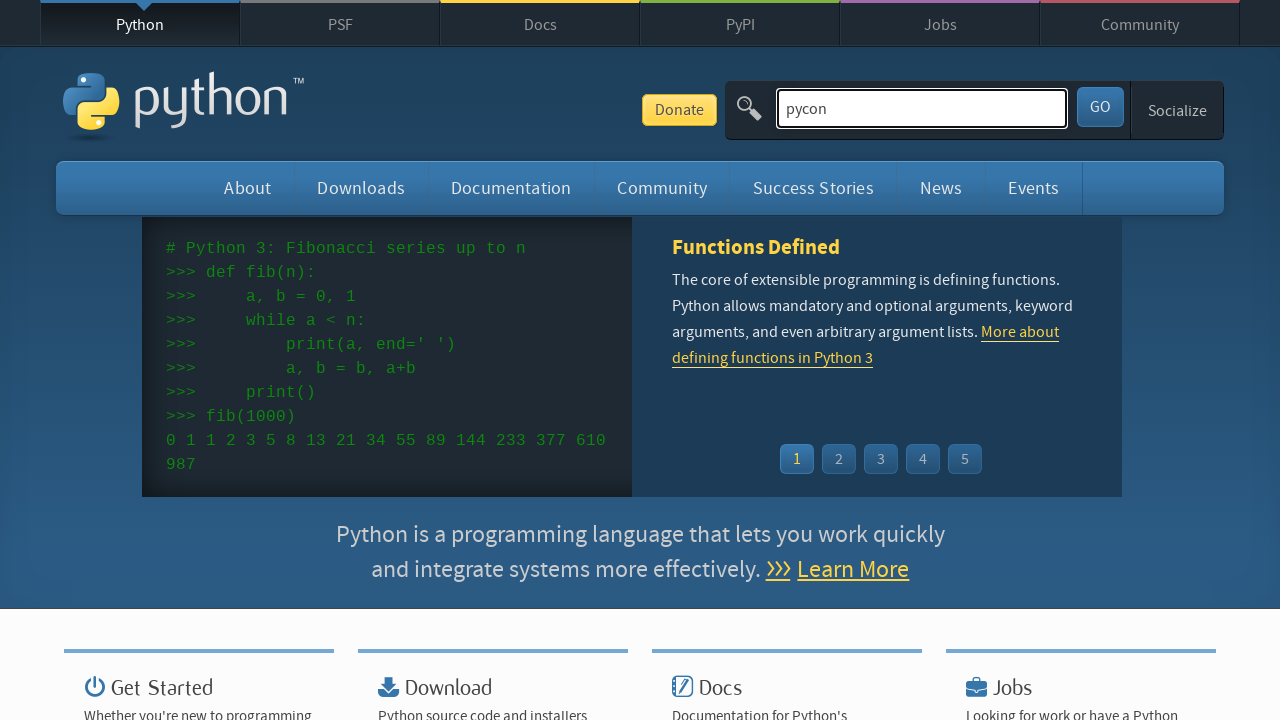

Pressed Enter to submit search query on input[name='q']
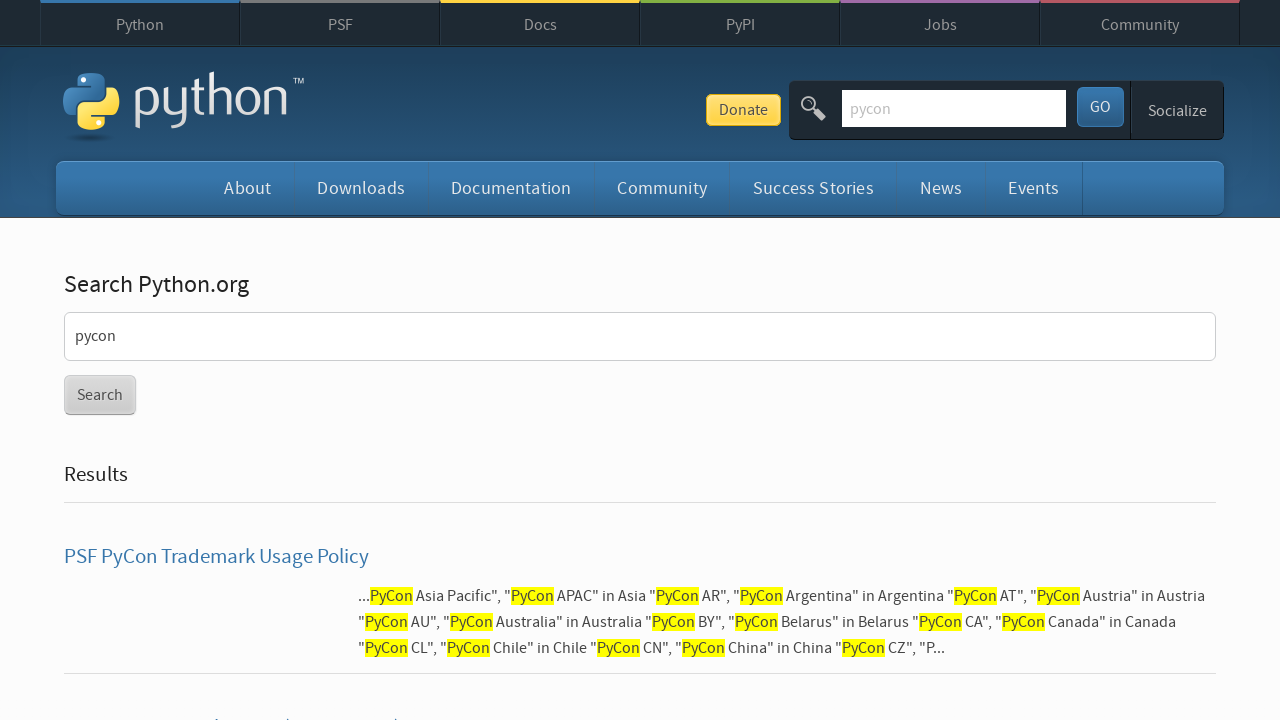

Waited for network to become idle and results to load
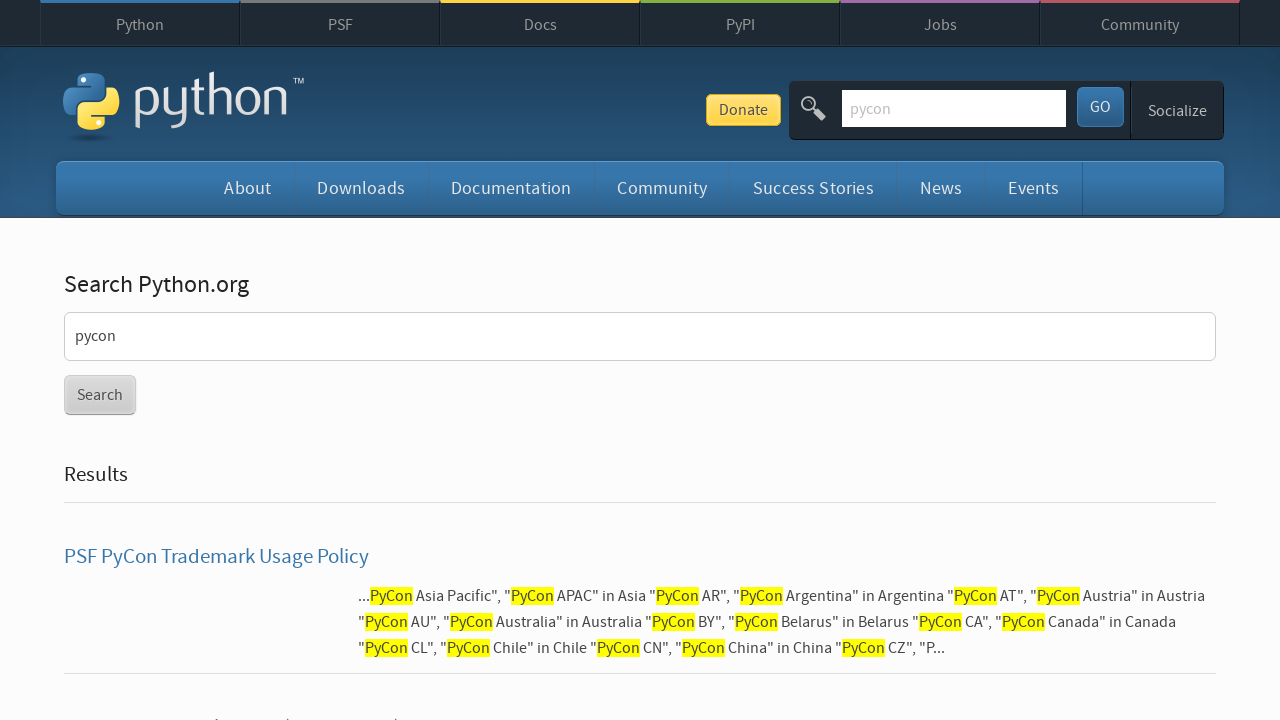

Verified that search results were found for 'pycon'
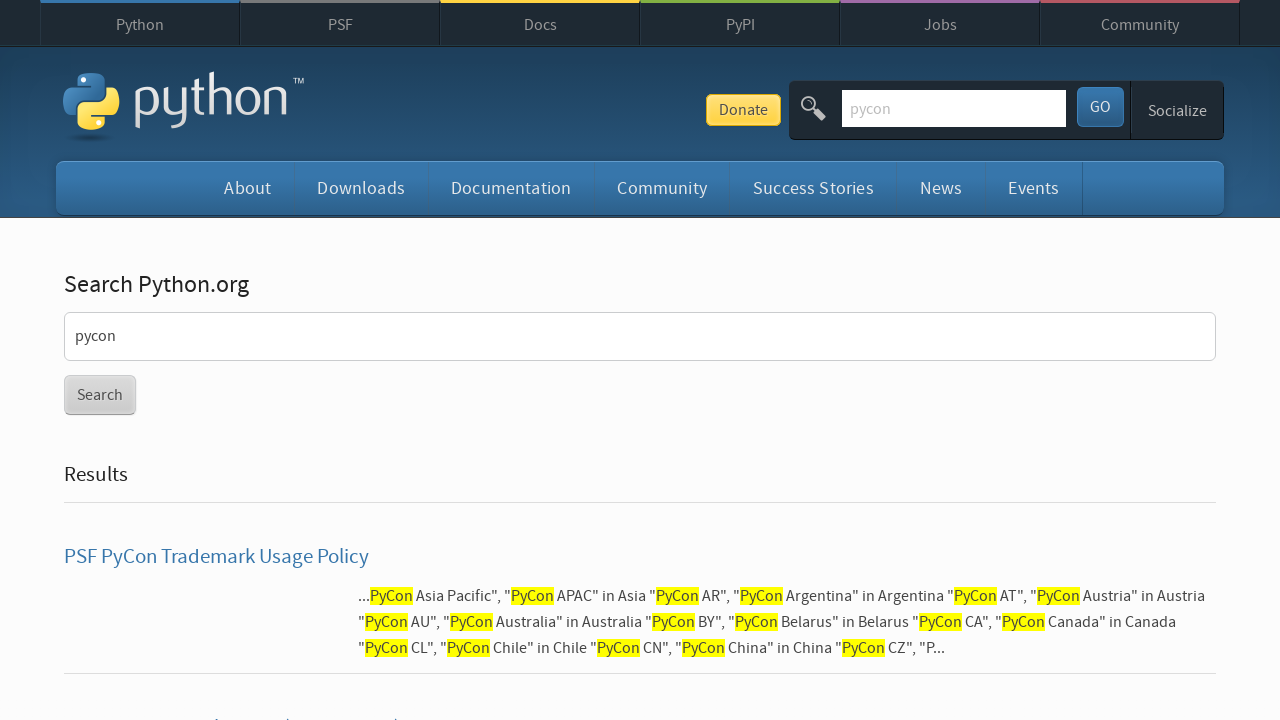

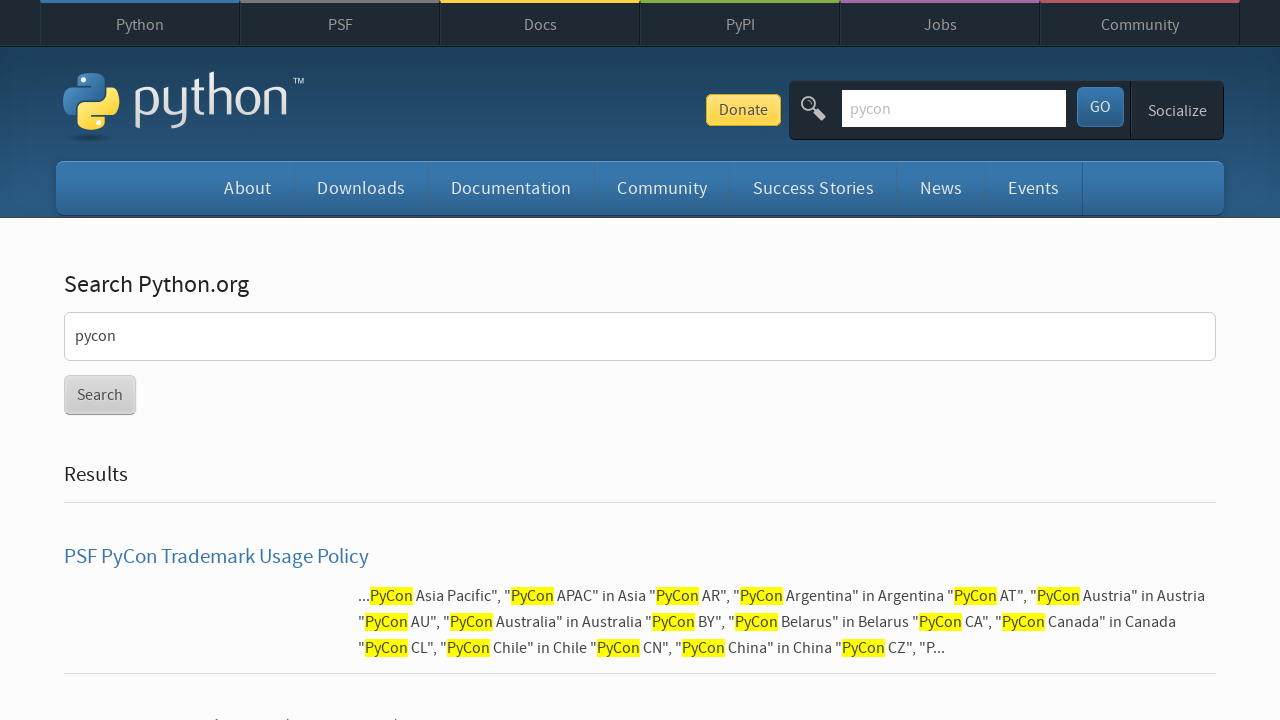